Opens the OrangeHRM demo application homepage and verifies the page loads successfully

Starting URL: https://opensource-demo.orangehrmlive.com/

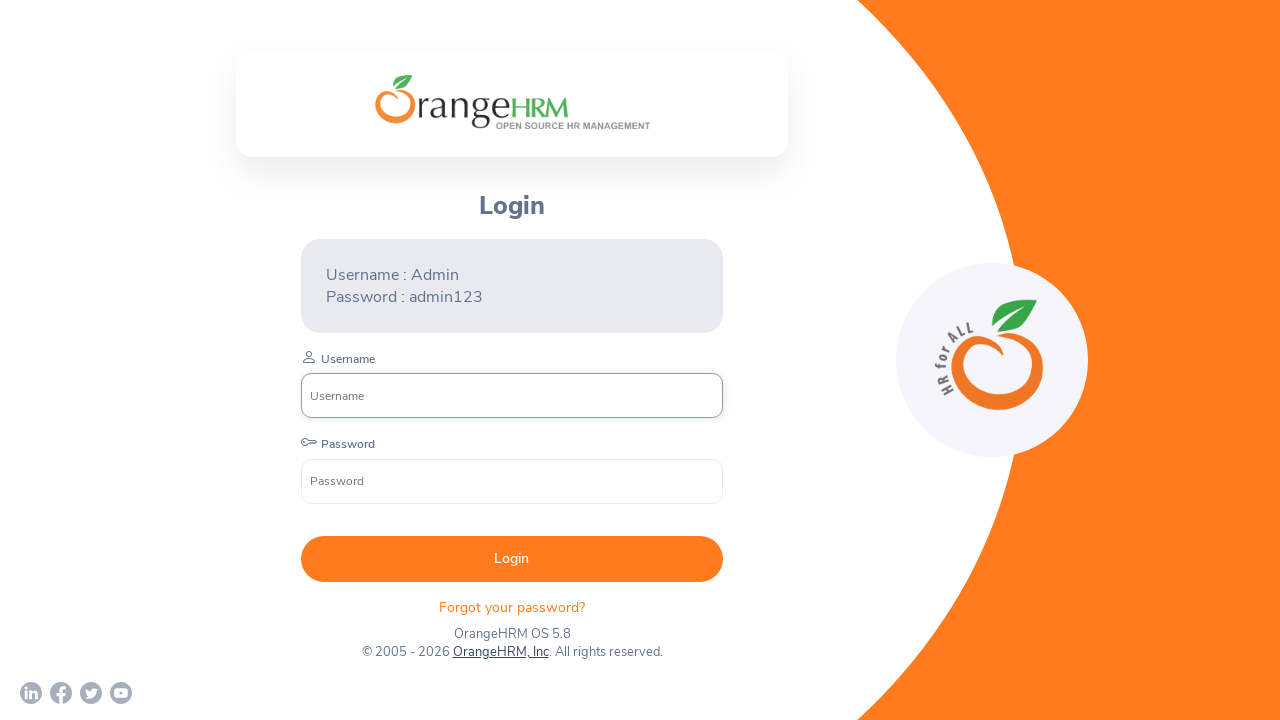

Navigated to OrangeHRM demo application homepage
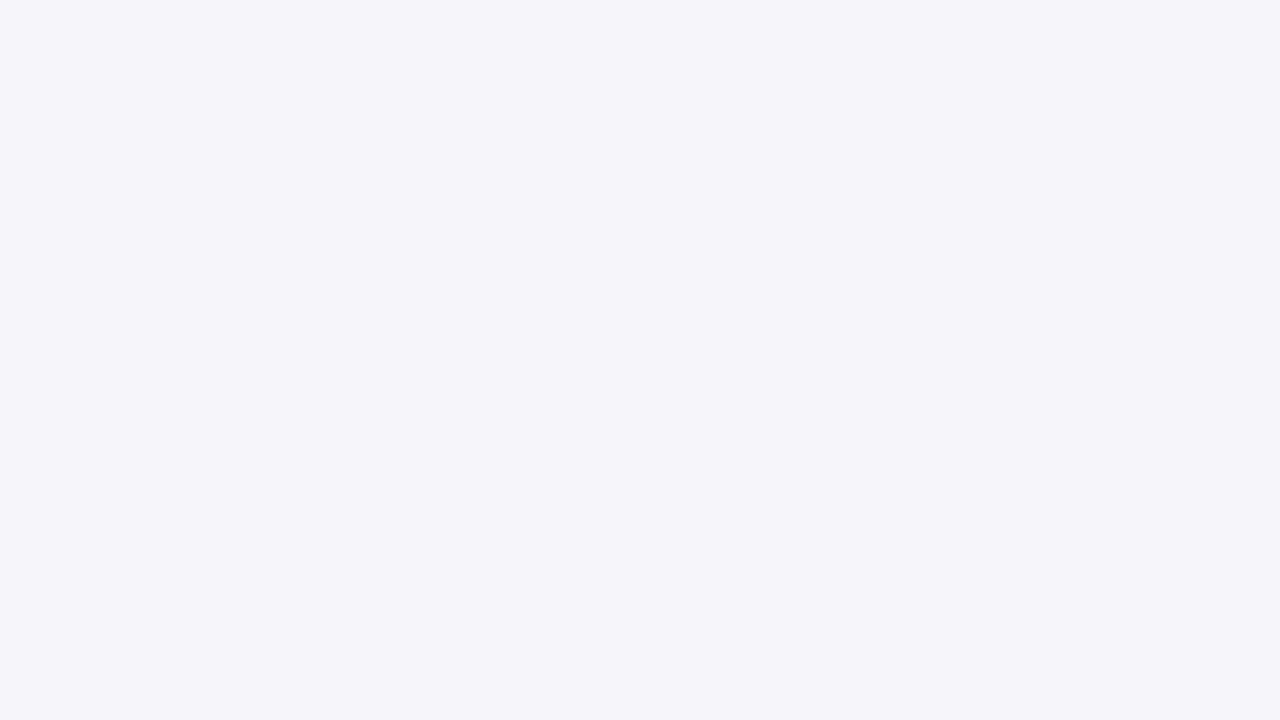

Login page loaded successfully - username input field found
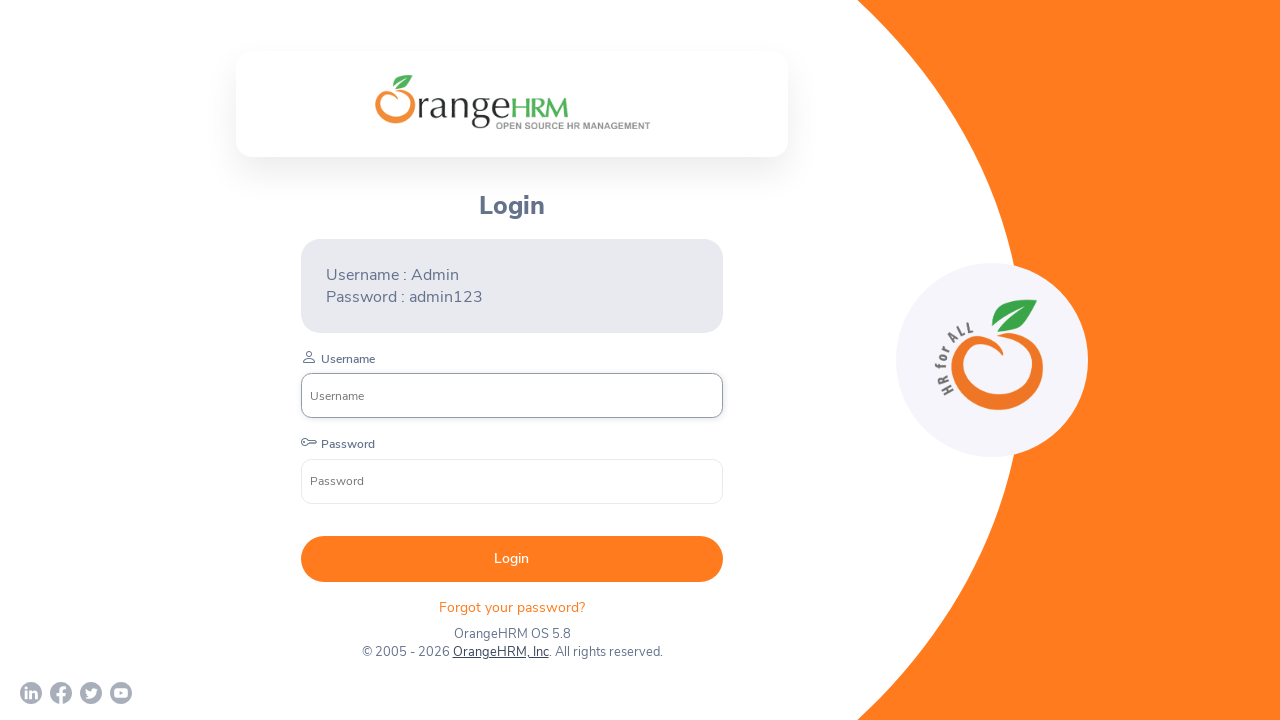

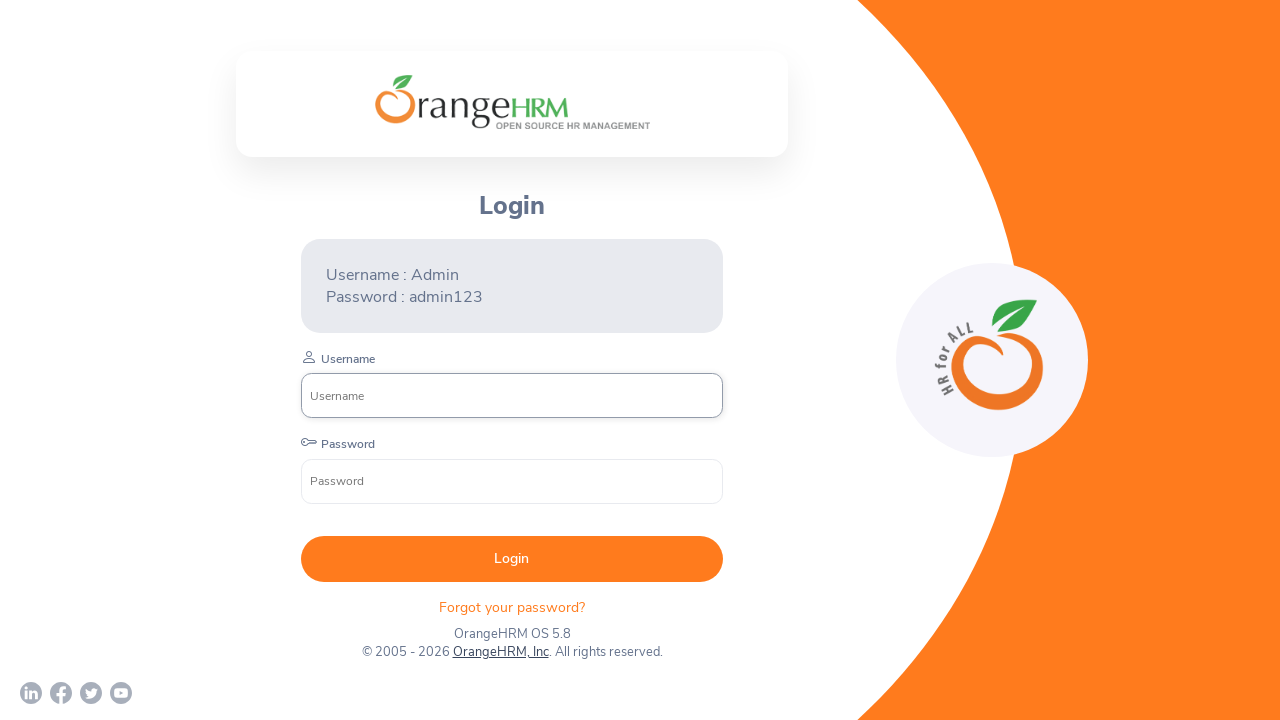